Tests registration form validation by submitting empty form and checking for error messages

Starting URL: https://b2c.passport.rt.ru

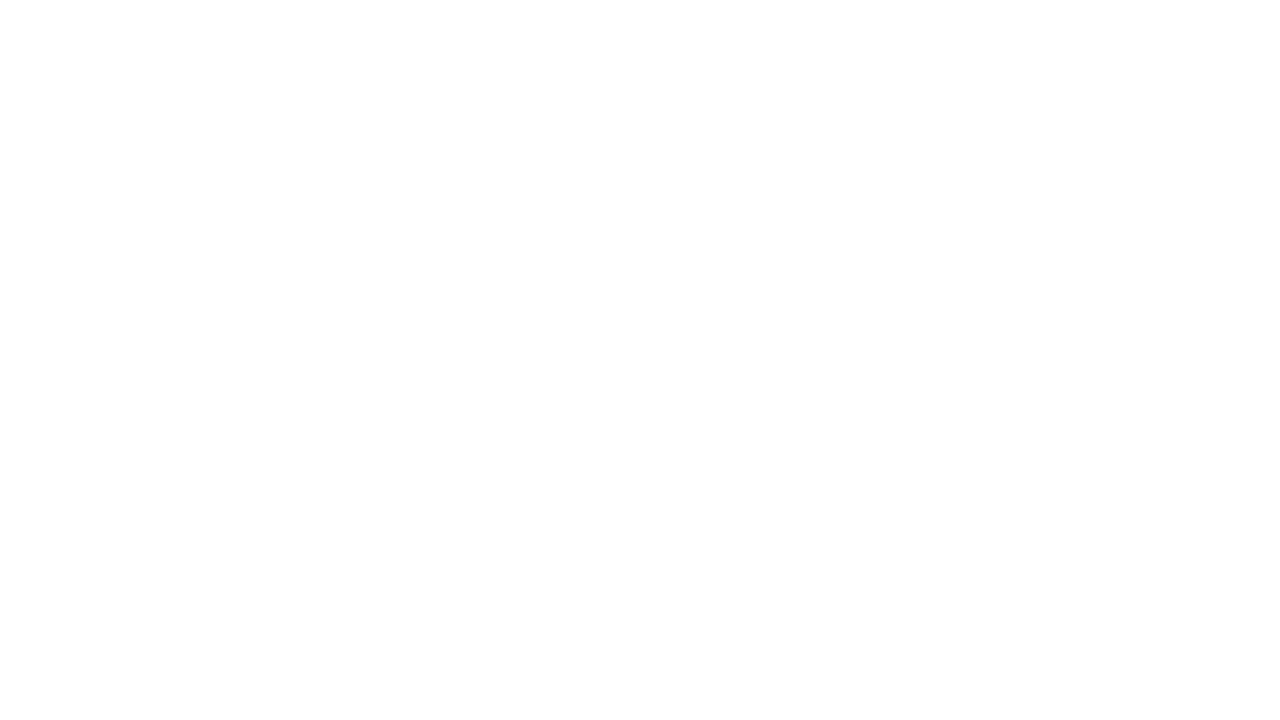

Clicked registration button at (1010, 475) on #kc-register
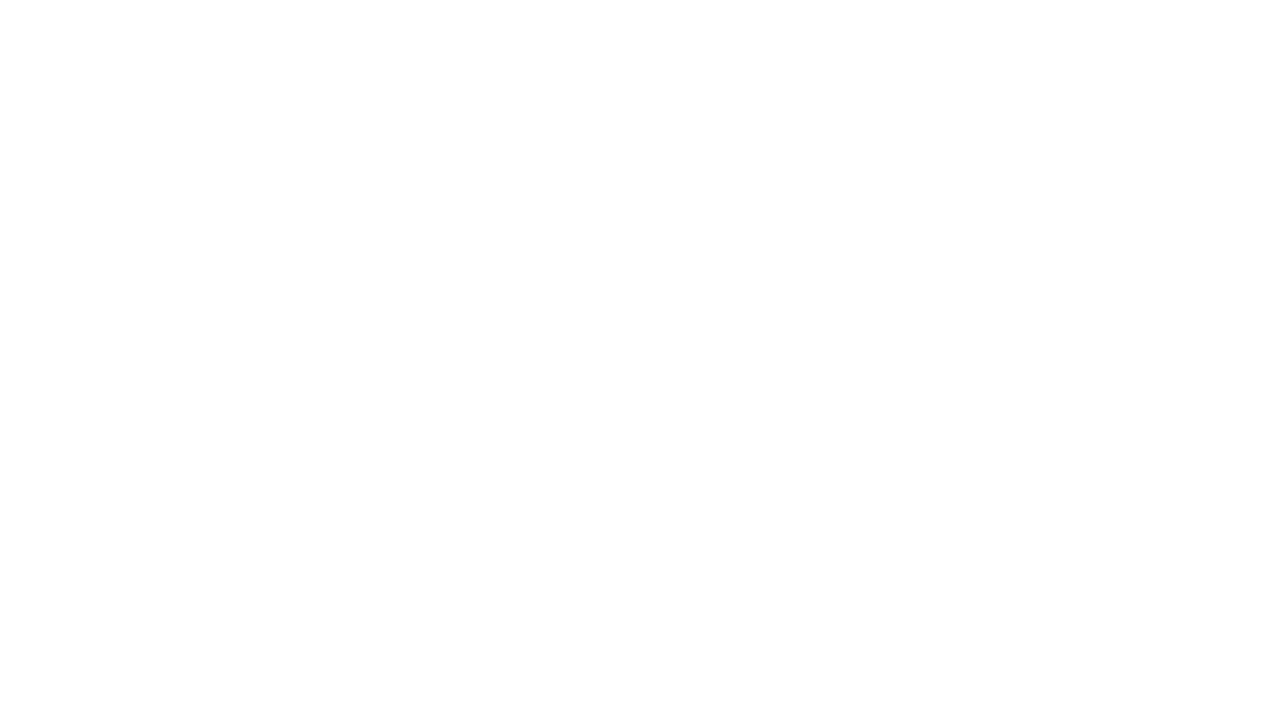

Clicked submit button with empty form at (960, 599) on button[type="submit"]
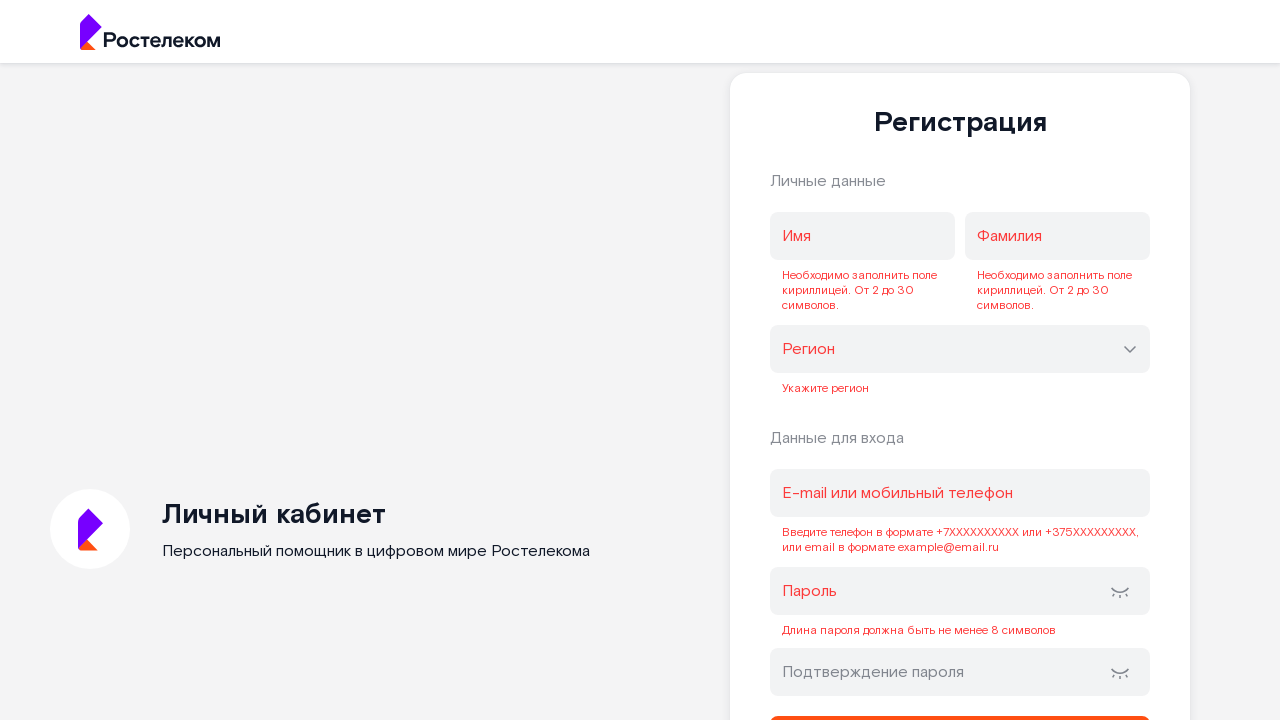

Error messages appeared on registration form
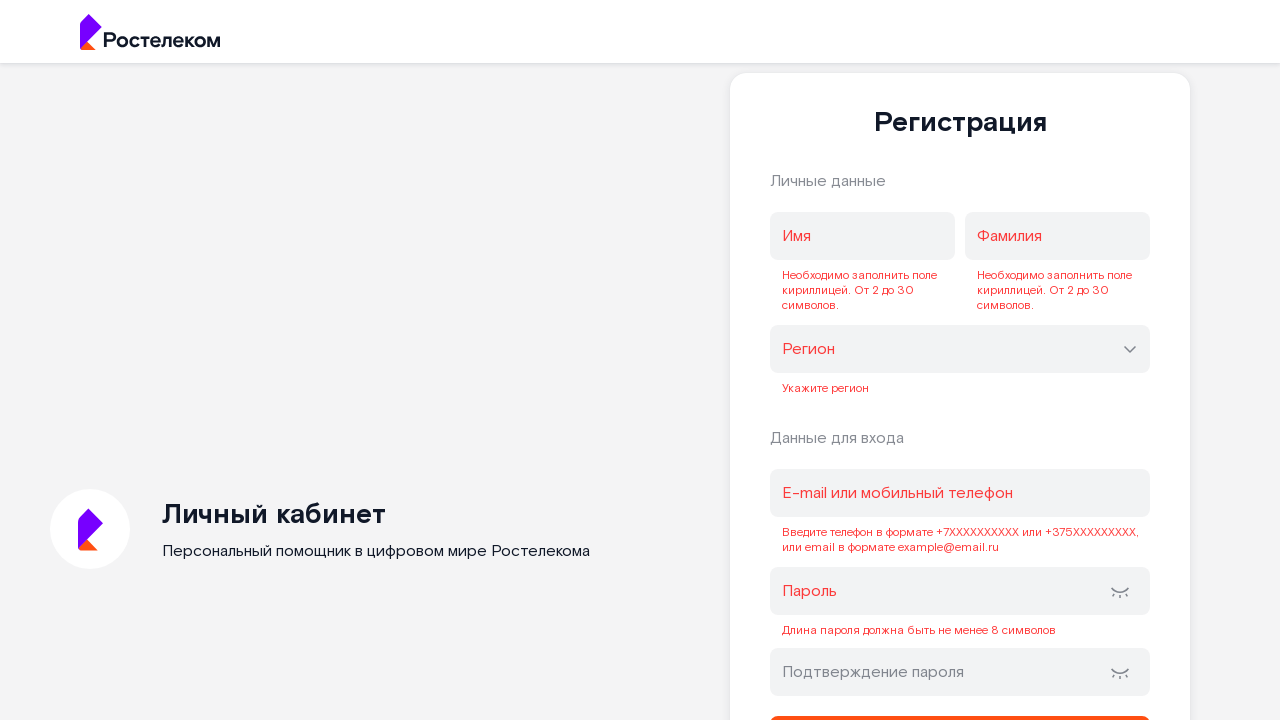

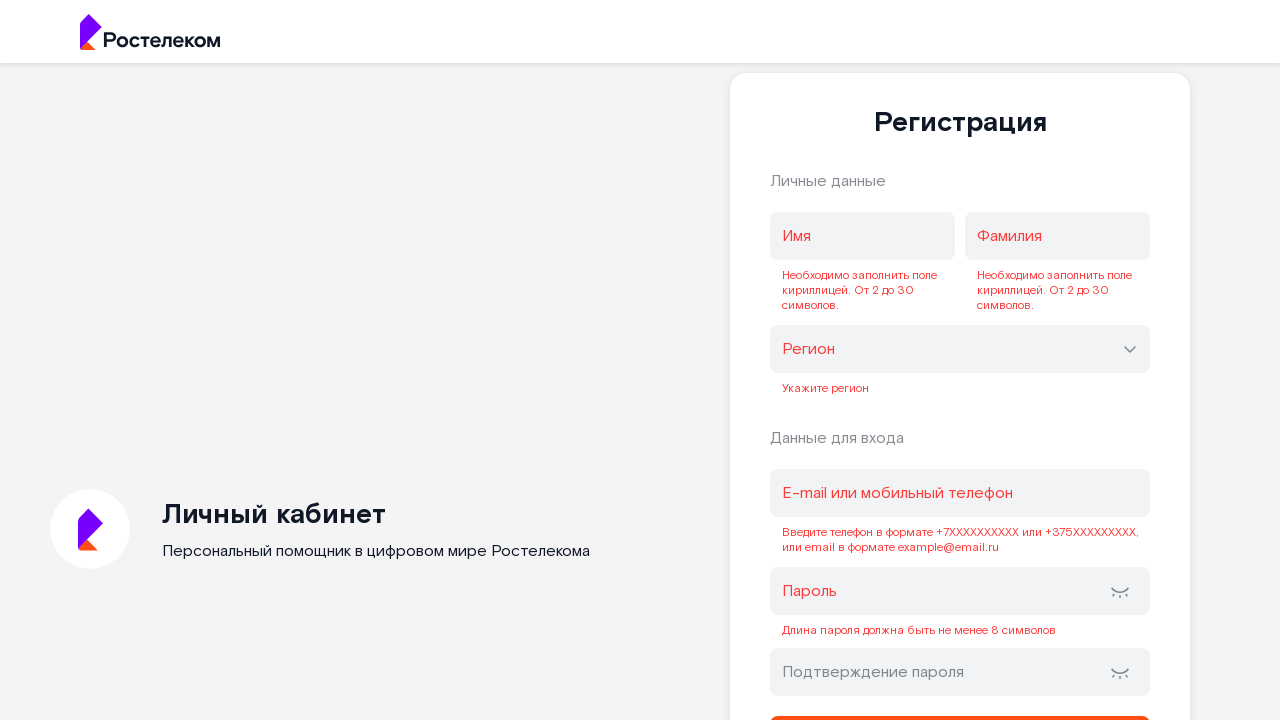